Tests keyboard input functionality by typing text into an input field and pressing the space key

Starting URL: http://the-internet.herokuapp.com/key_presses

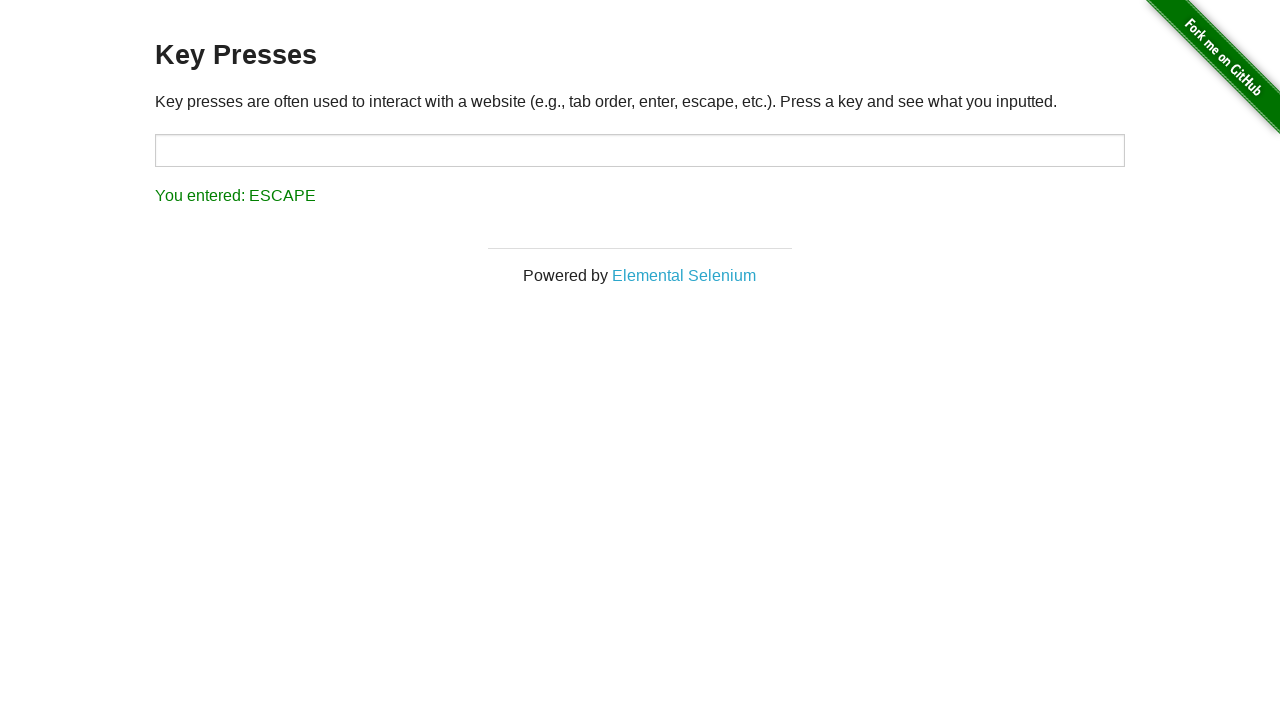

Filled input field with 'Vaibhav Satokar' on input#target
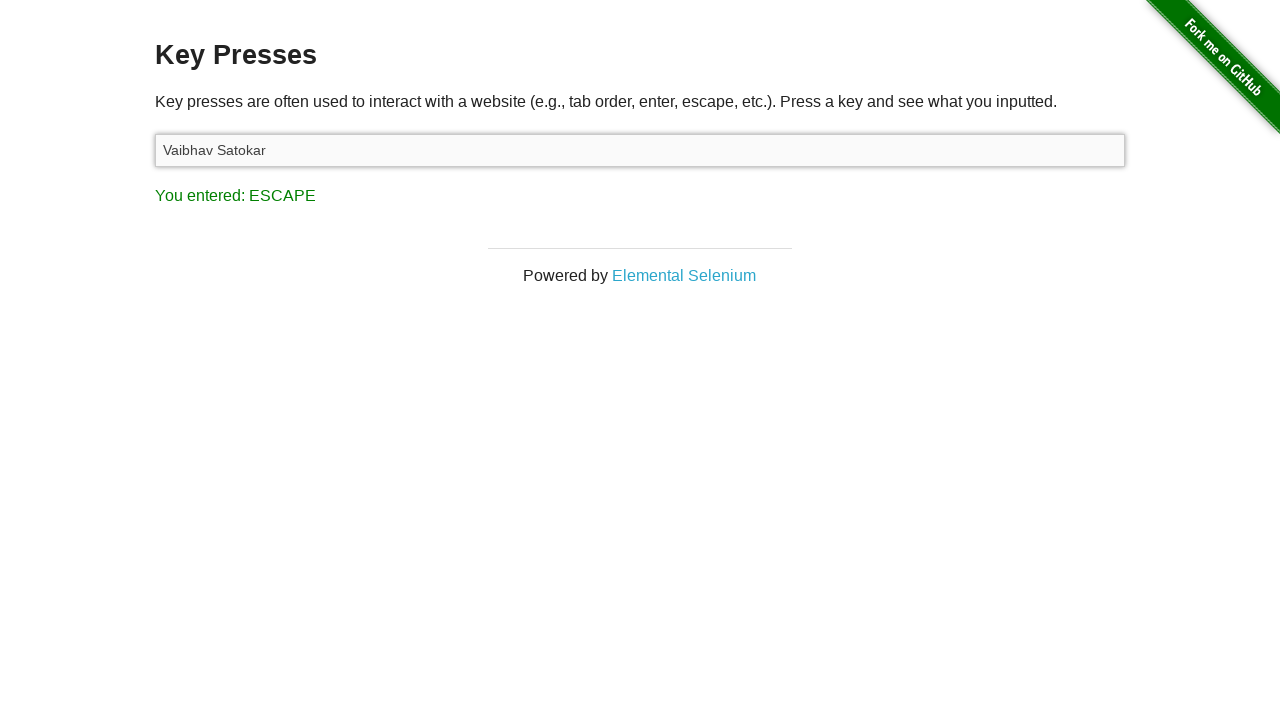

Pressed Space key in input field on input#target
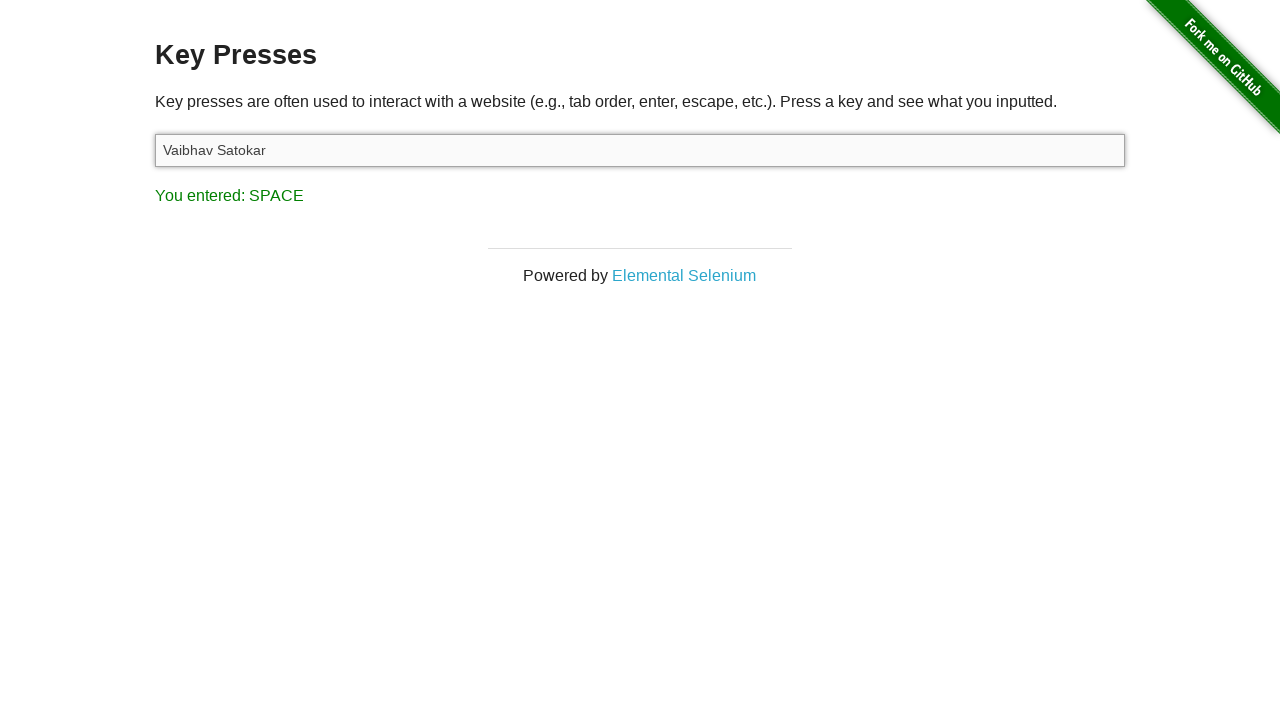

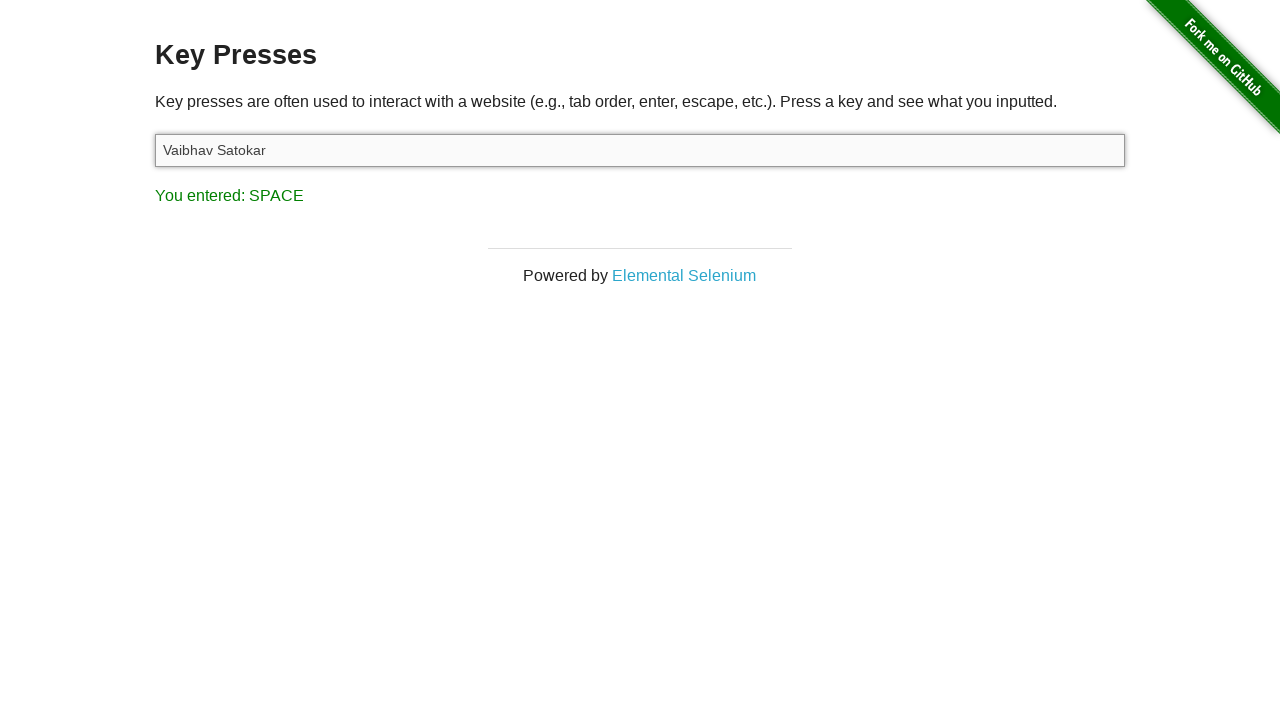